Tests interaction with disabled form elements by attempting to fill a disabled password field and testing null value input handling

Starting URL: https://seleniumpractise.blogspot.com/2016/09/how-to-work-with-disable-textbox-or.html

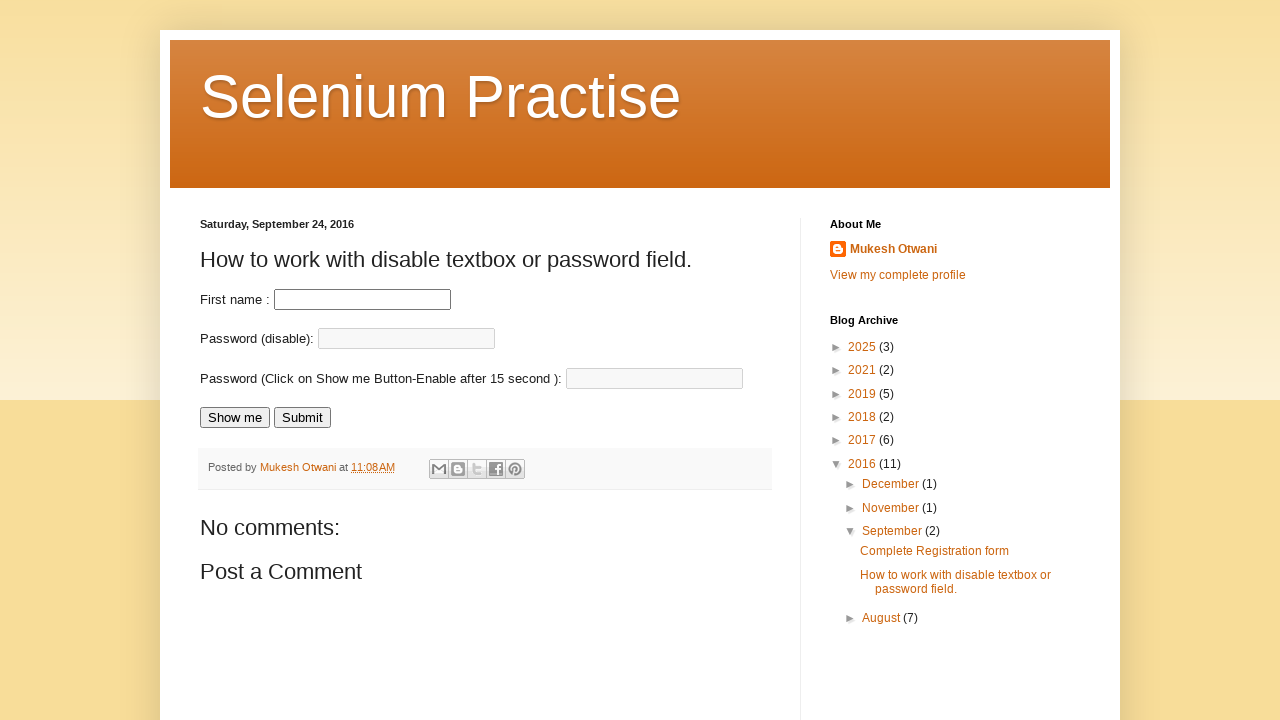

Attempted to fill disabled password field with 'test@123' using force flag on #pass
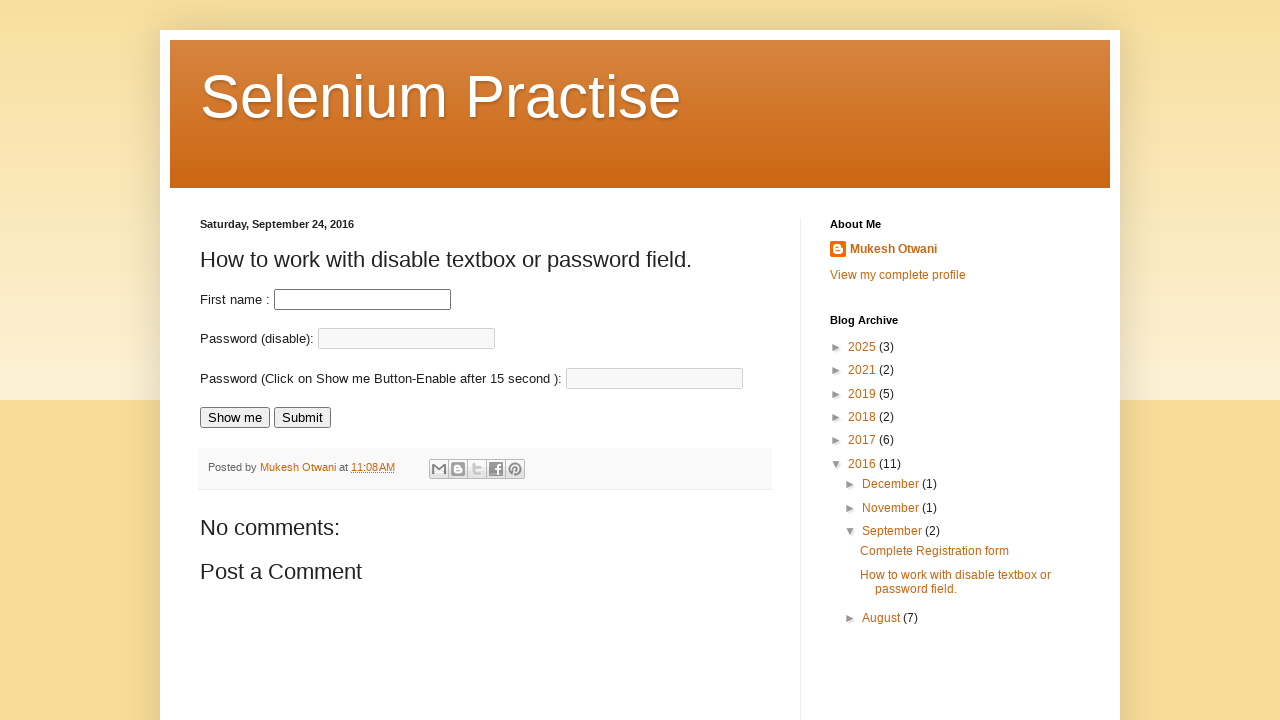

Filled fname field with empty string to test null value handling on #fname
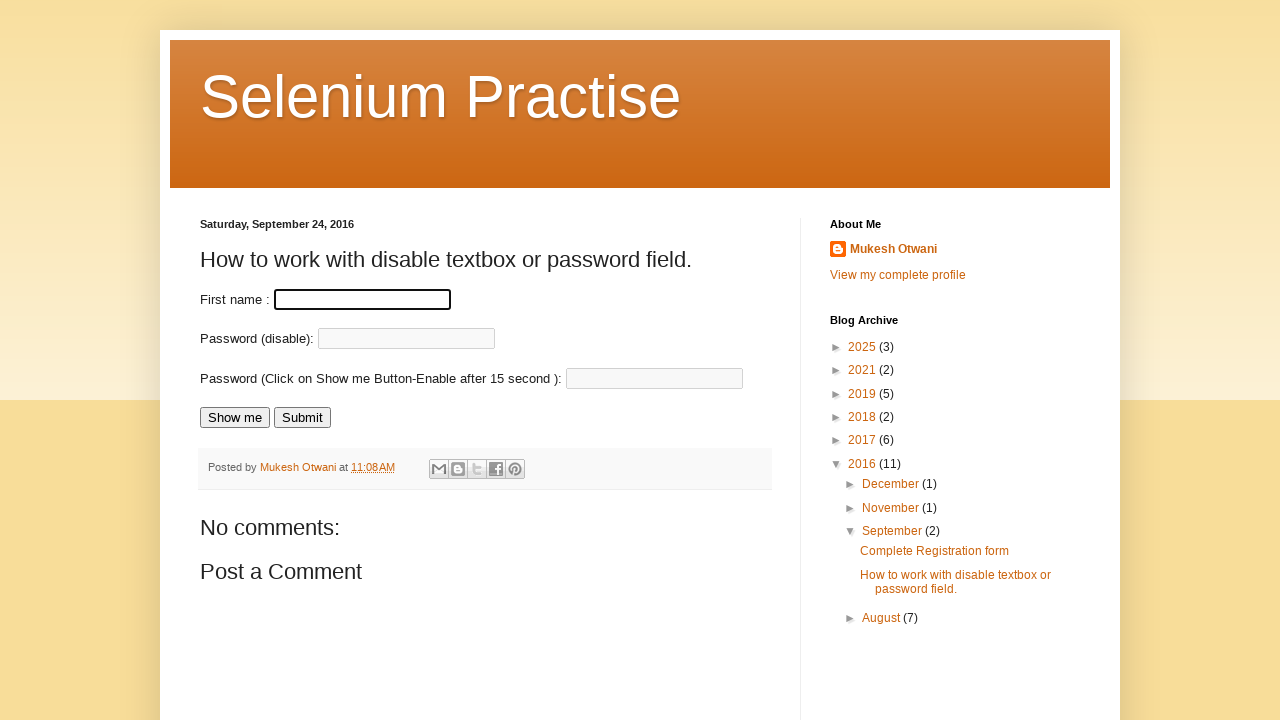

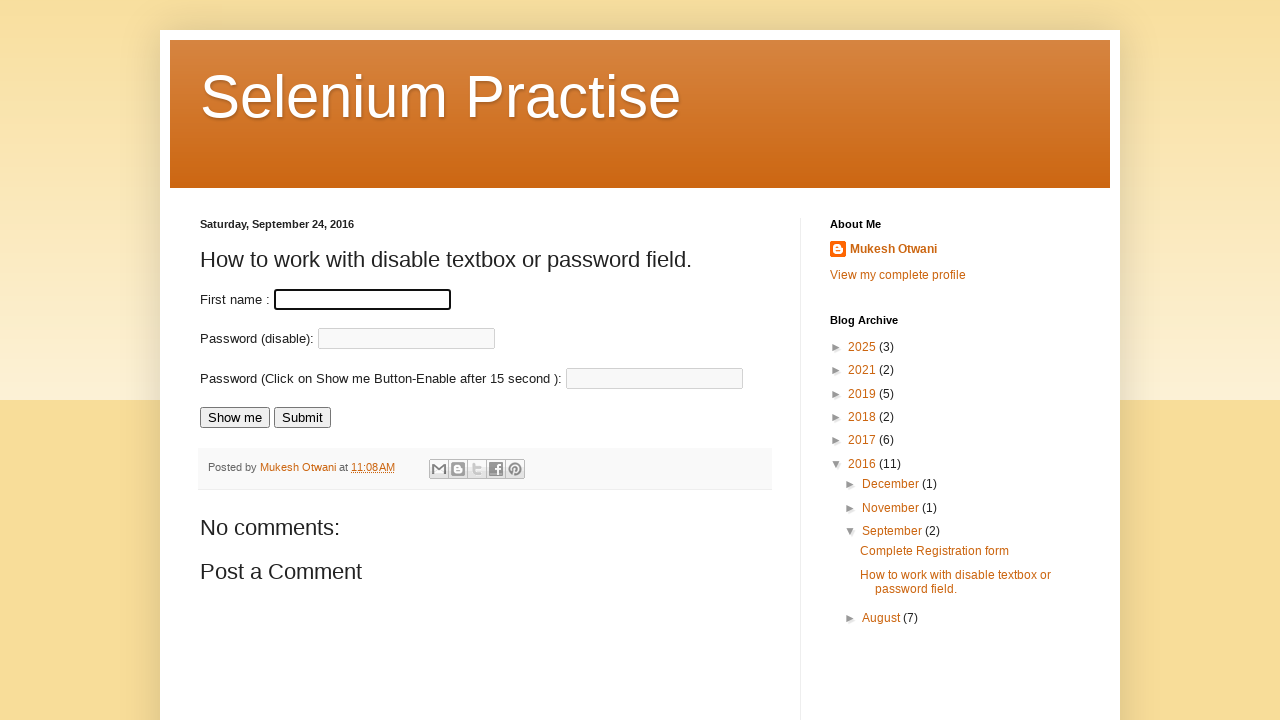